Tests hidden layers by clicking a green button which reveals a blue button overlay

Starting URL: http://uitestingplayground.com/

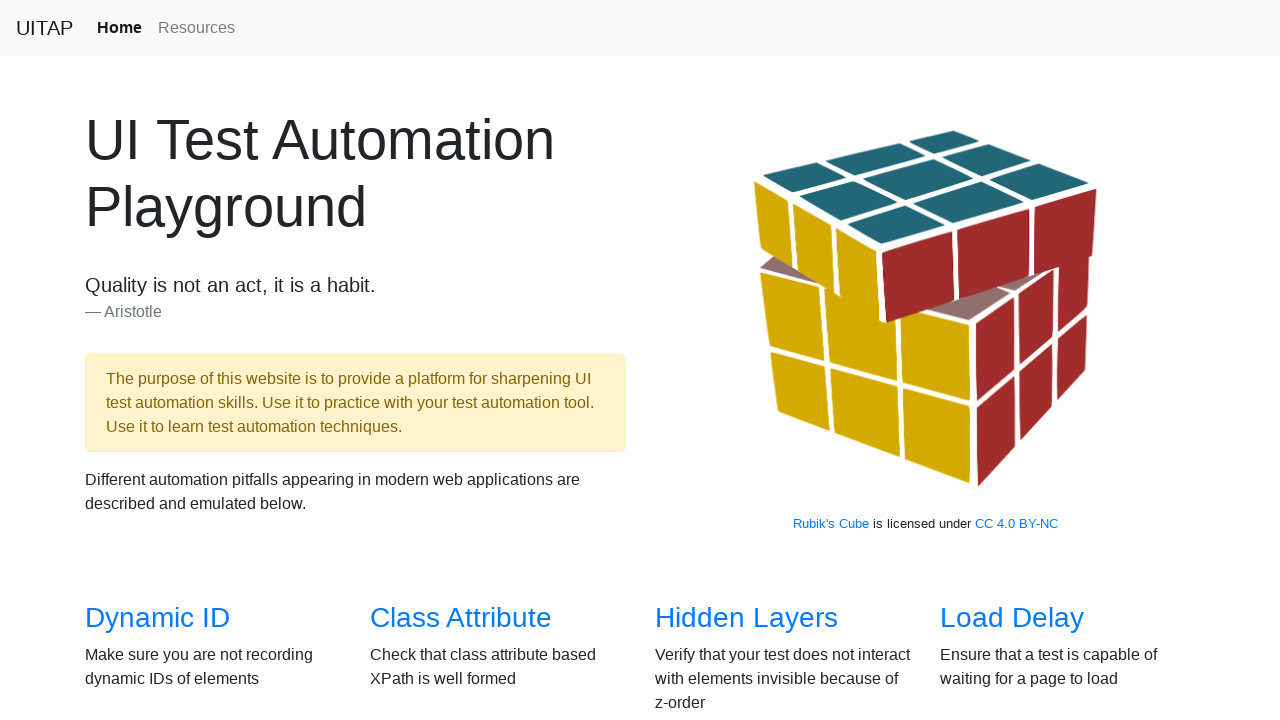

Clicked on Hidden Layers test link at (746, 618) on a[href='/hiddenlayers']
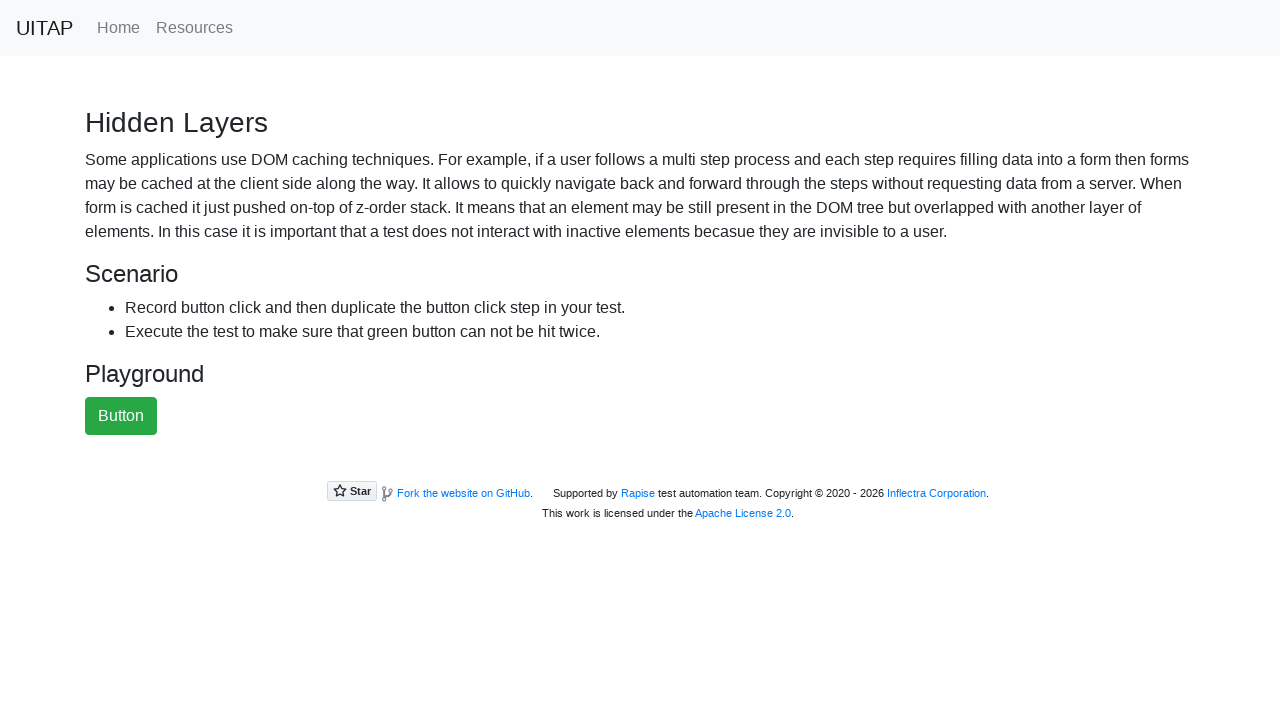

Clicked the green button at (121, 416) on #greenButton
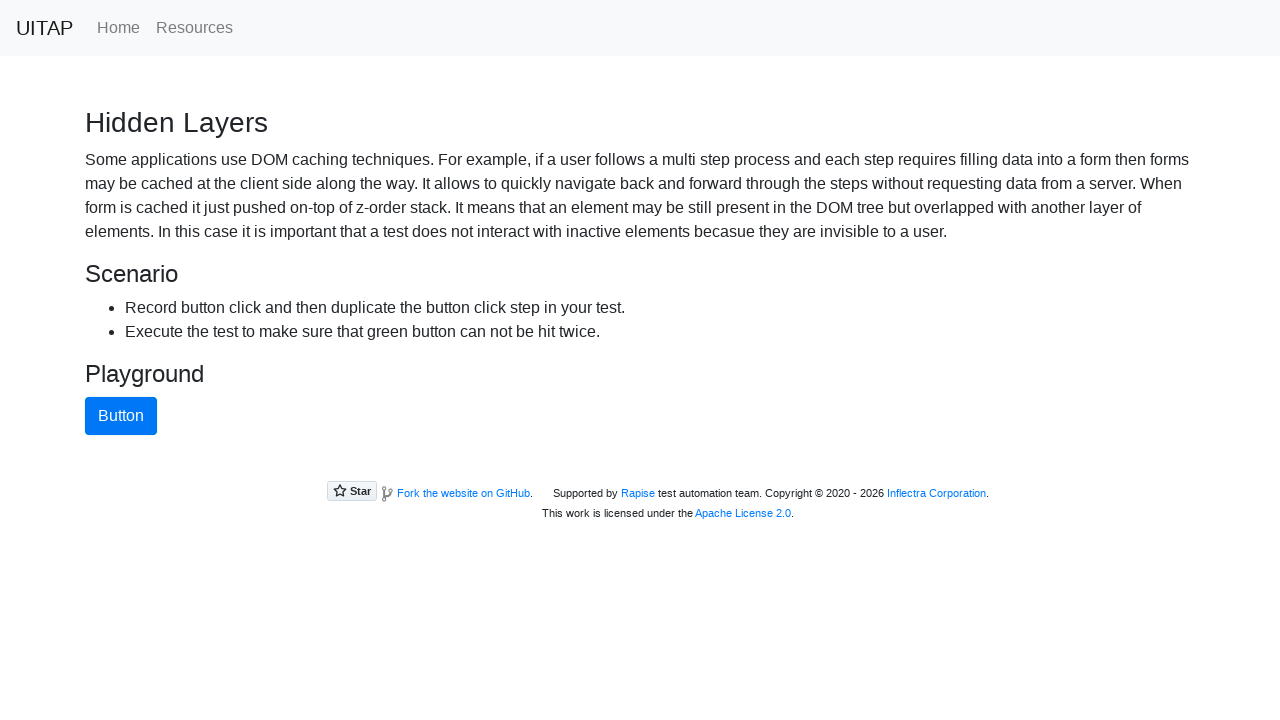

Blue button overlay is now visible
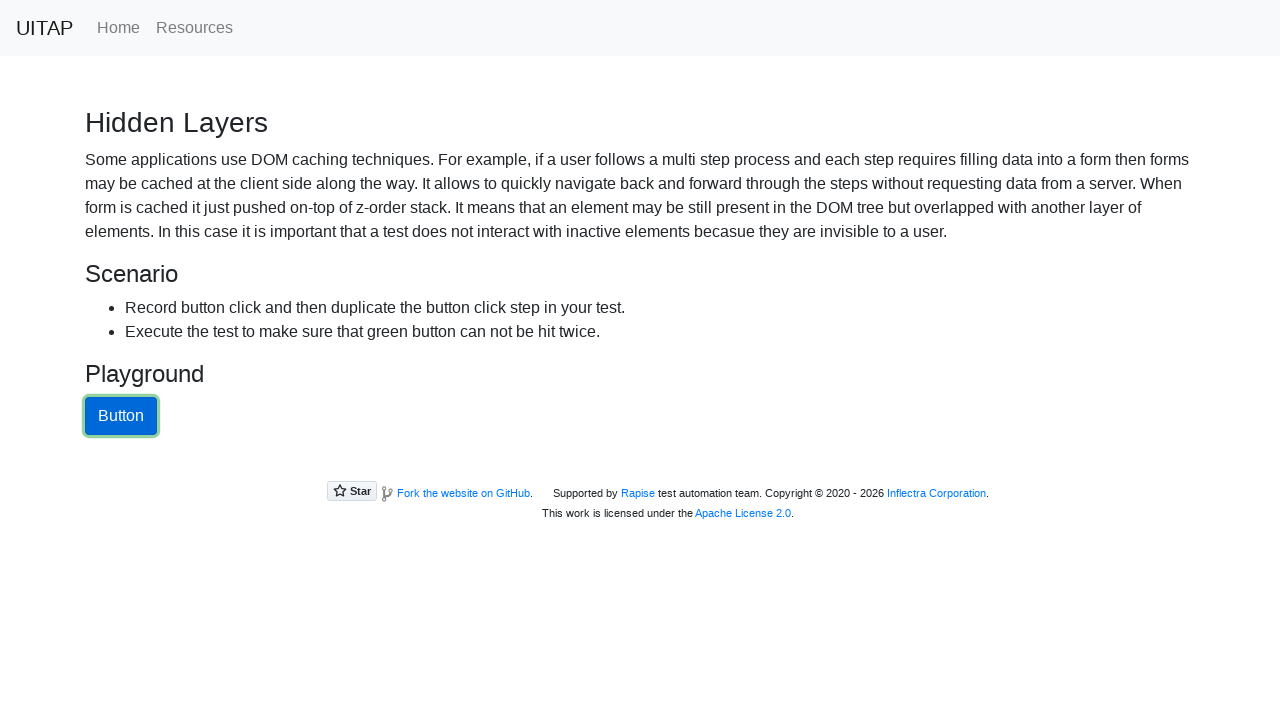

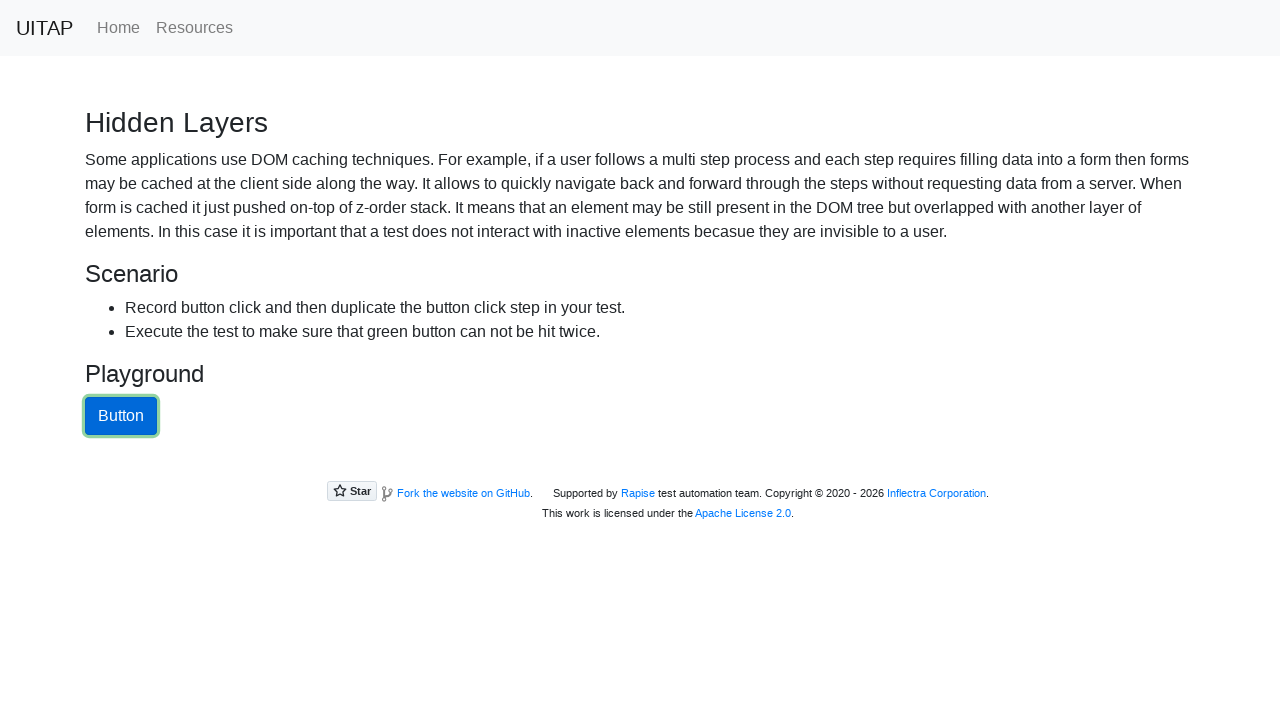